Tests multiple window handling by clicking a link that opens a new window, switching to it, and verifying the content

Starting URL: https://the-internet.herokuapp.com/windows

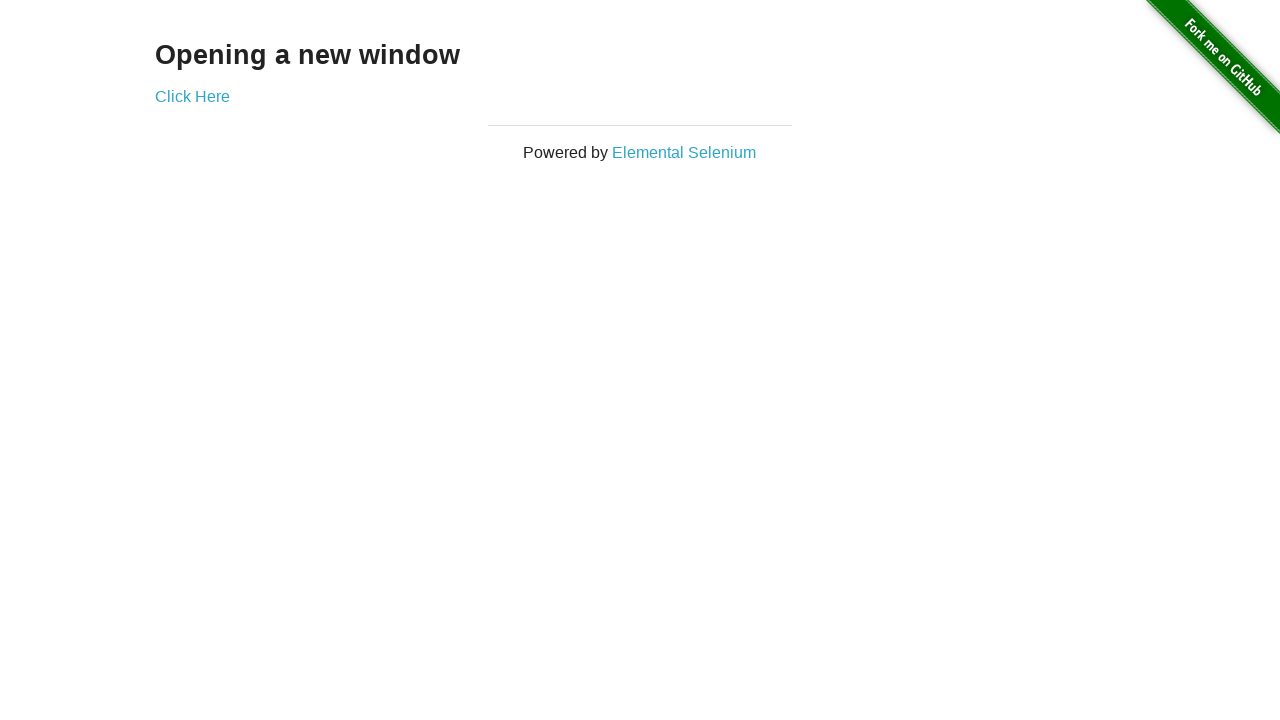

Clicked link to open new window at (192, 96) on #content > div > a
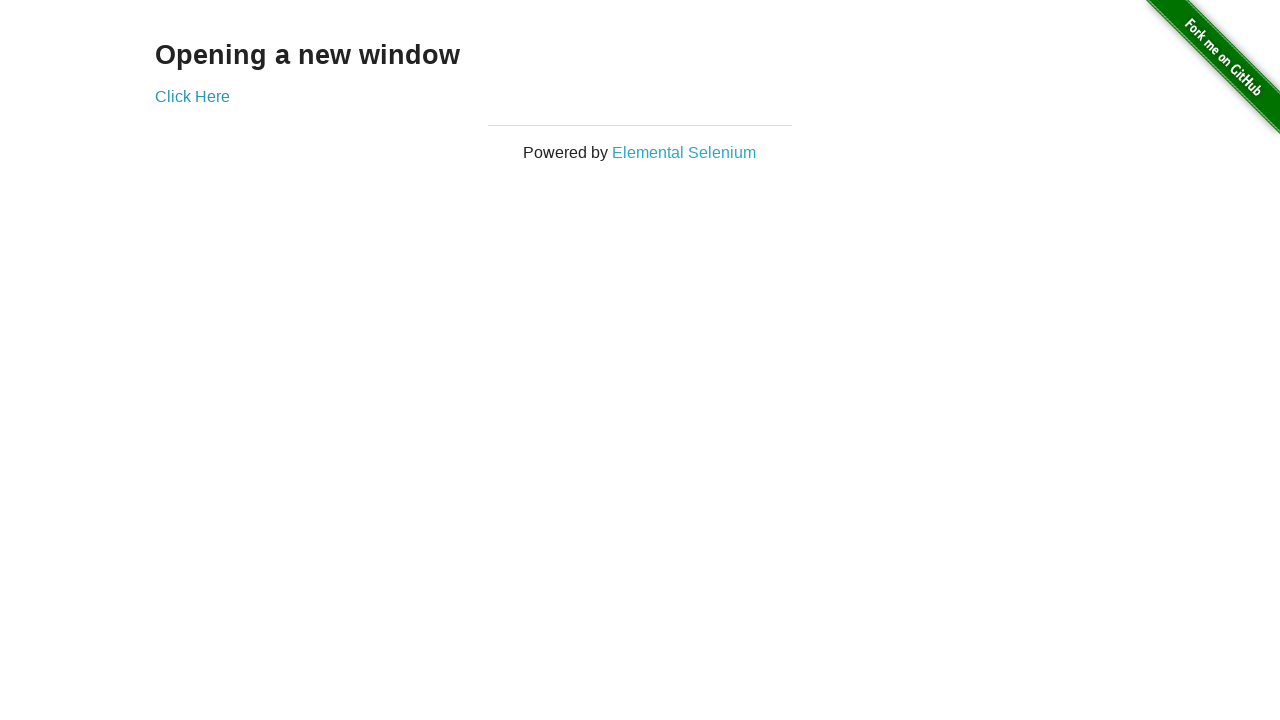

New window opened and captured
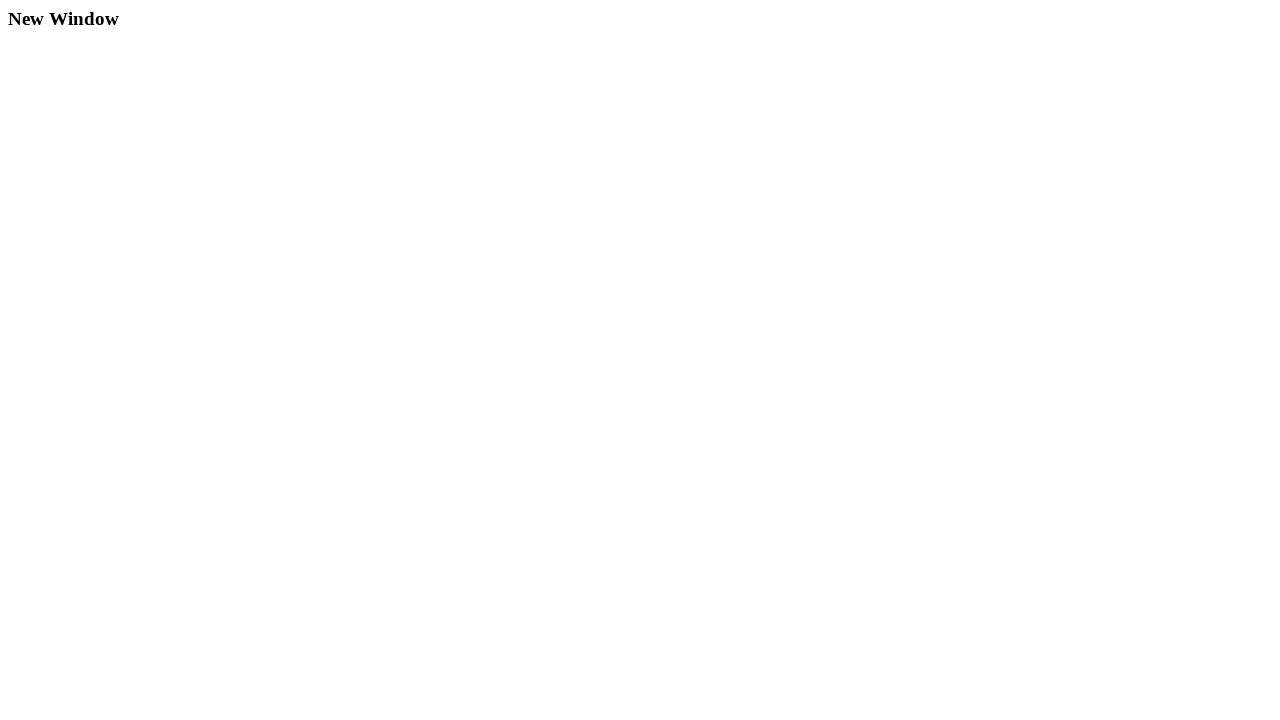

New window fully loaded
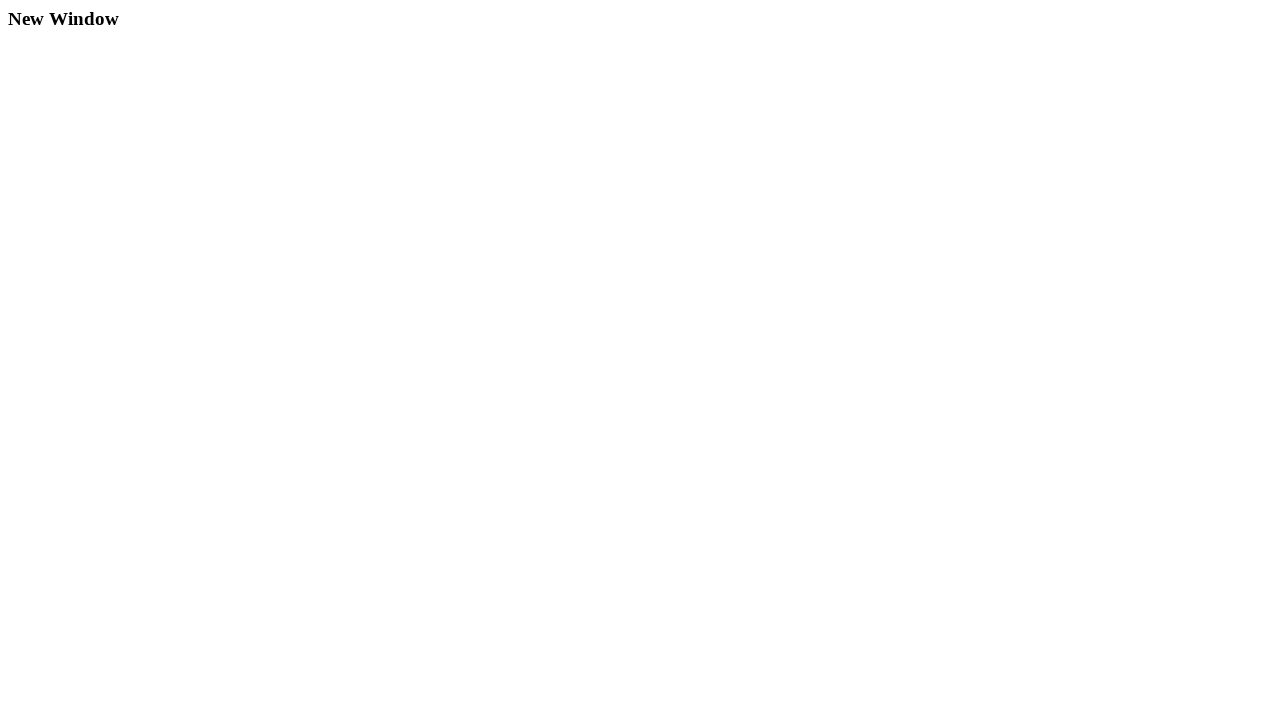

Located h3 element in new window
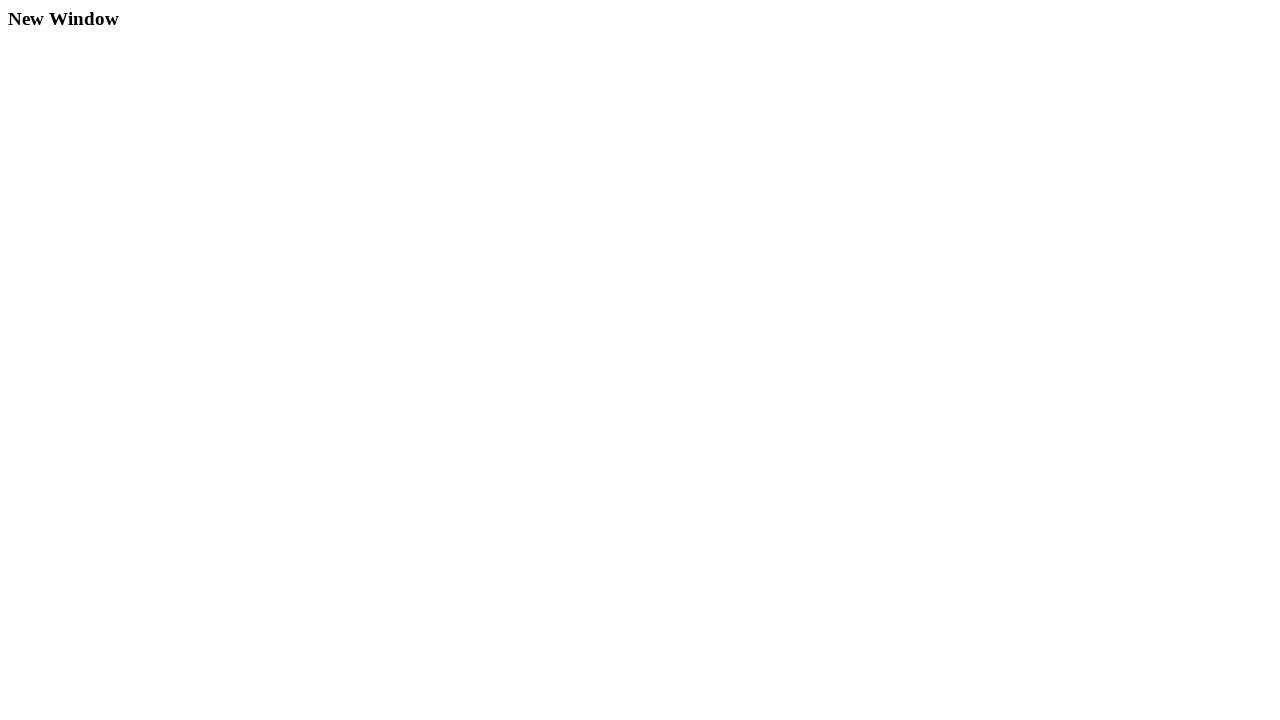

Verified h3 element contains 'New Window'
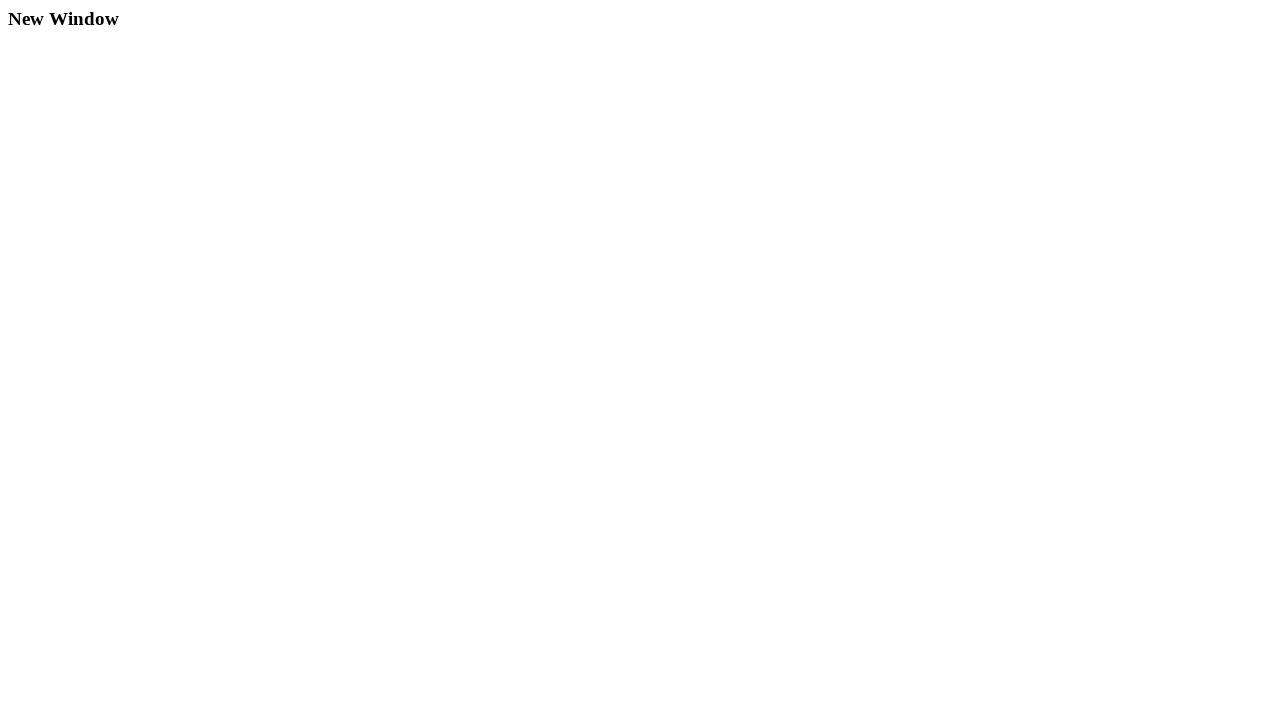

Closed the new window
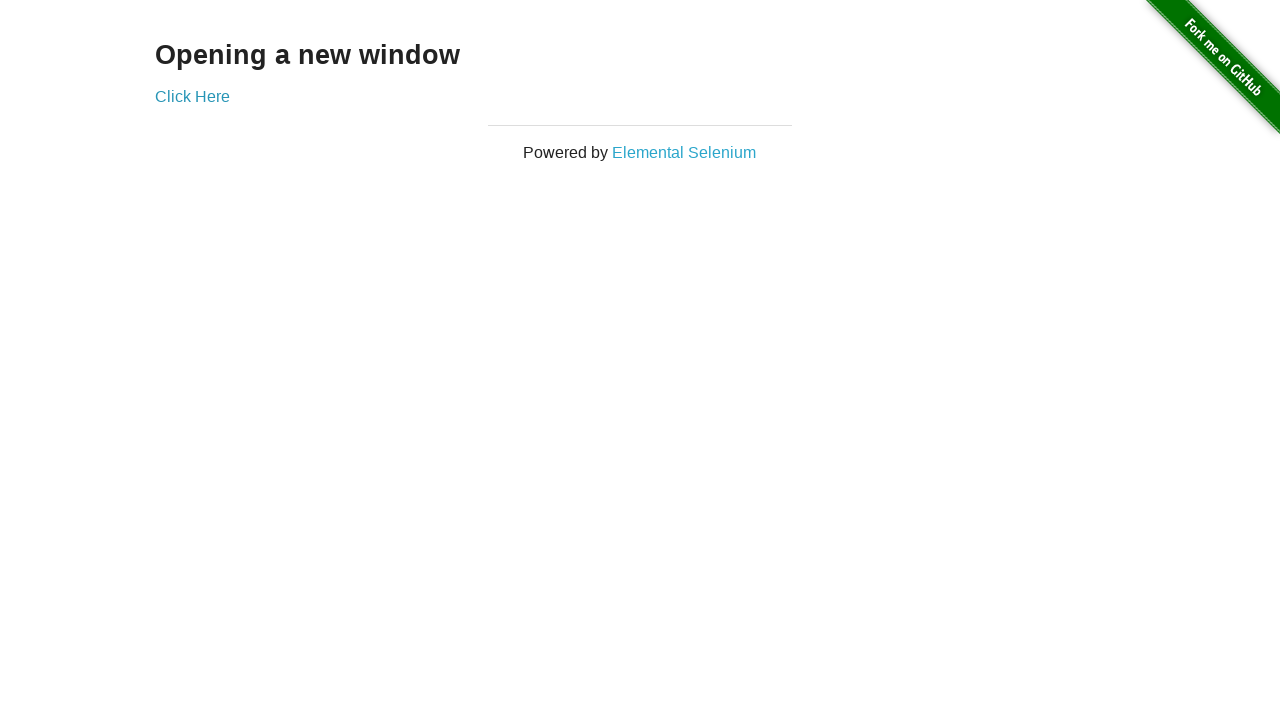

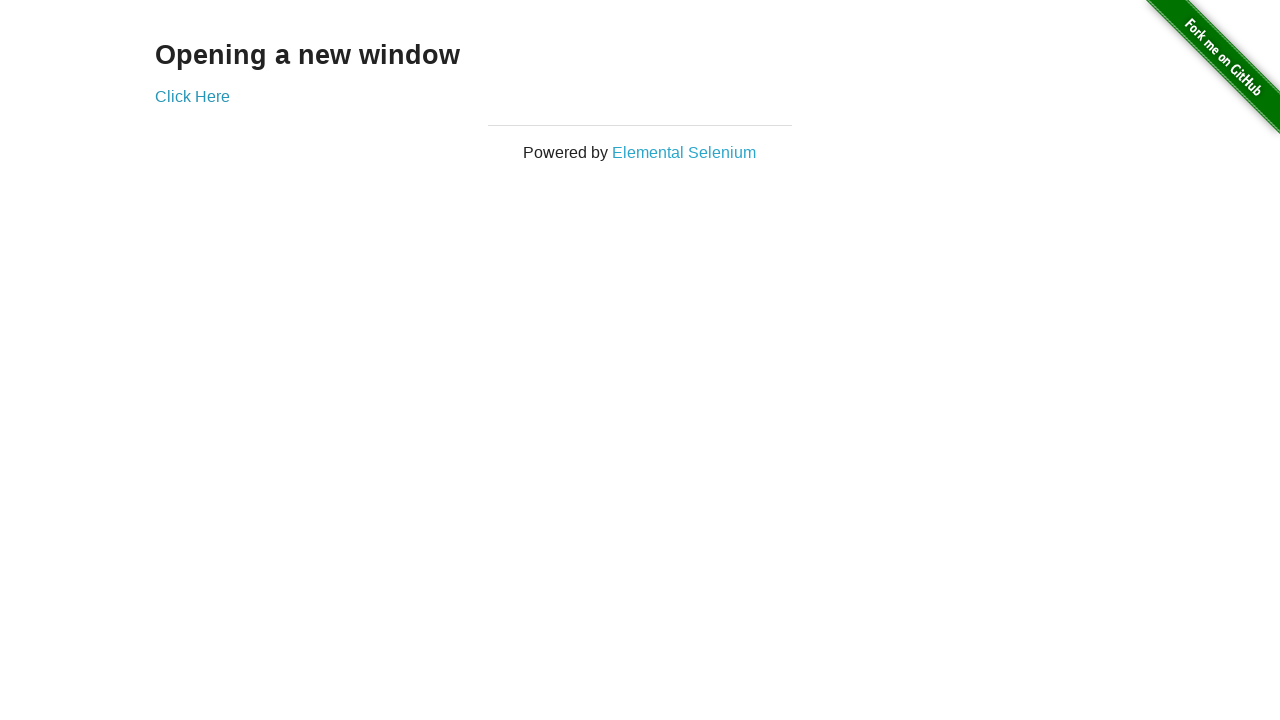